Verifies the SSD/CNEOS submenu is visible and clickable in the Browse APIs section

Starting URL: https://api.nasa.gov

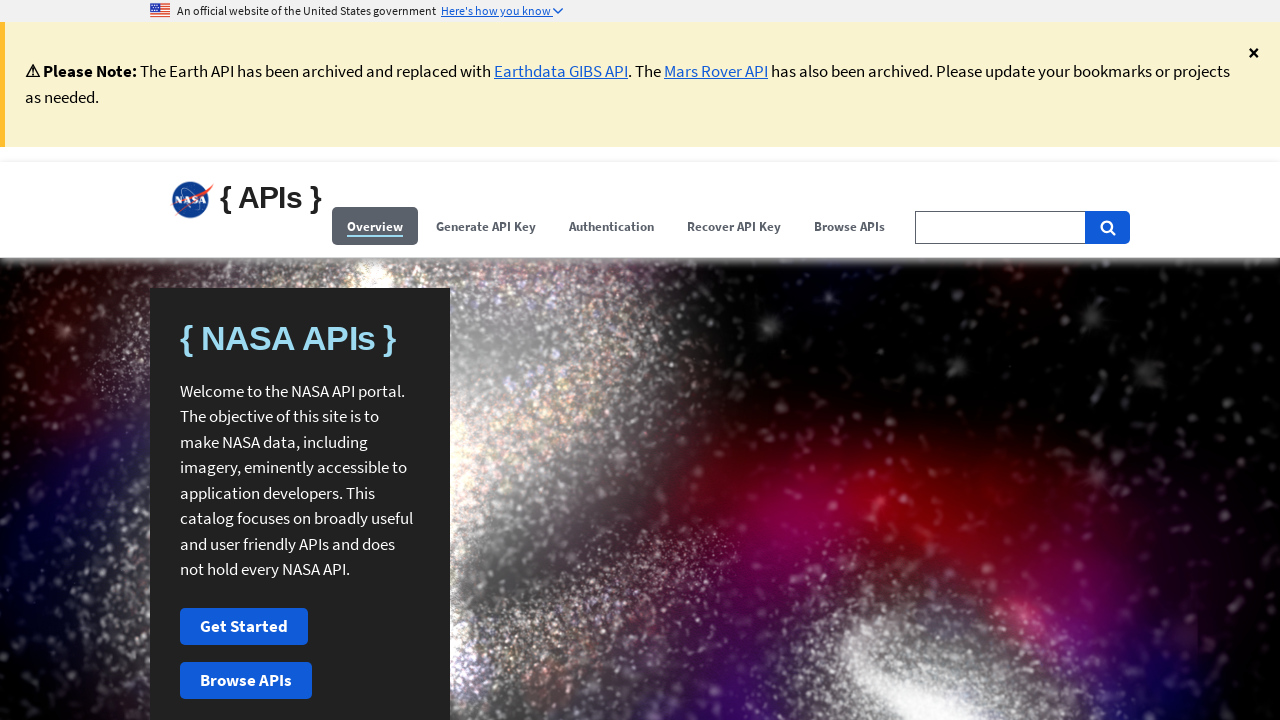

Clicked Browse APIs menu at (850, 226) on (//span[contains(.,'Browse APIs')])[1]
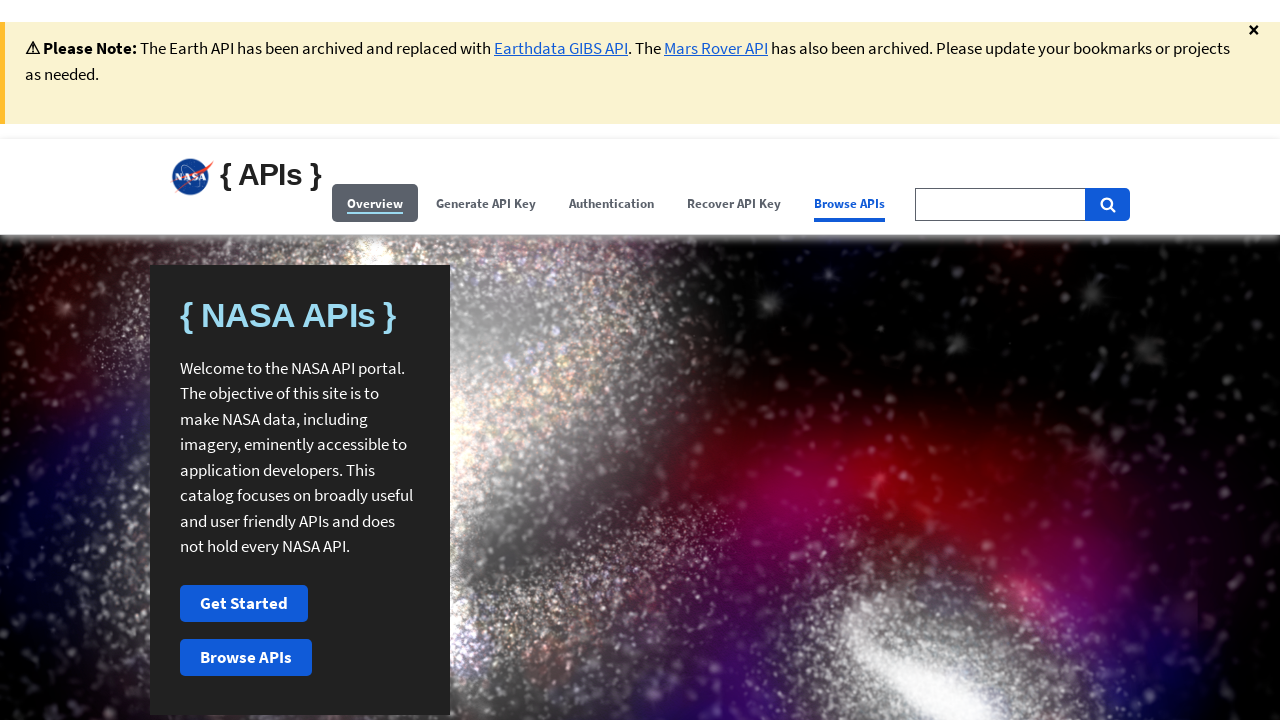

SSD/CNEOS submenu became visible
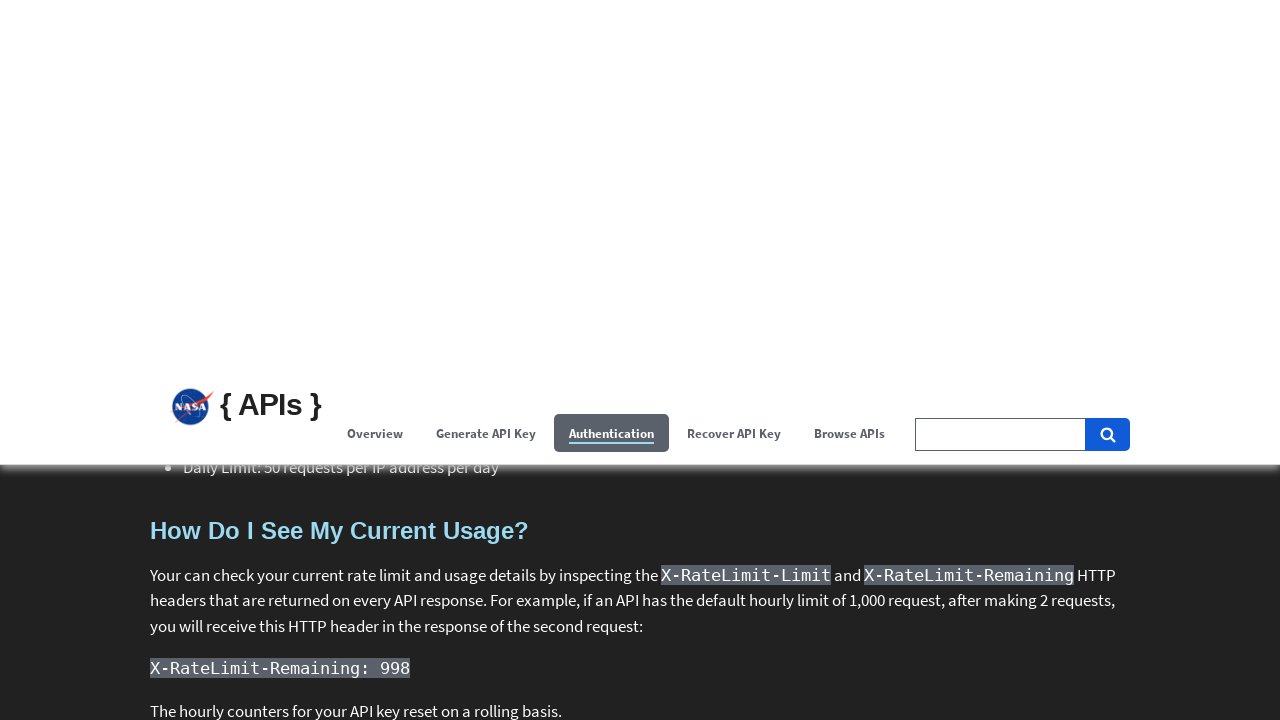

Clicked SSD/CNEOS button to open submenu at (640, 360) on xpath=//button[@id='ssd-cneos']
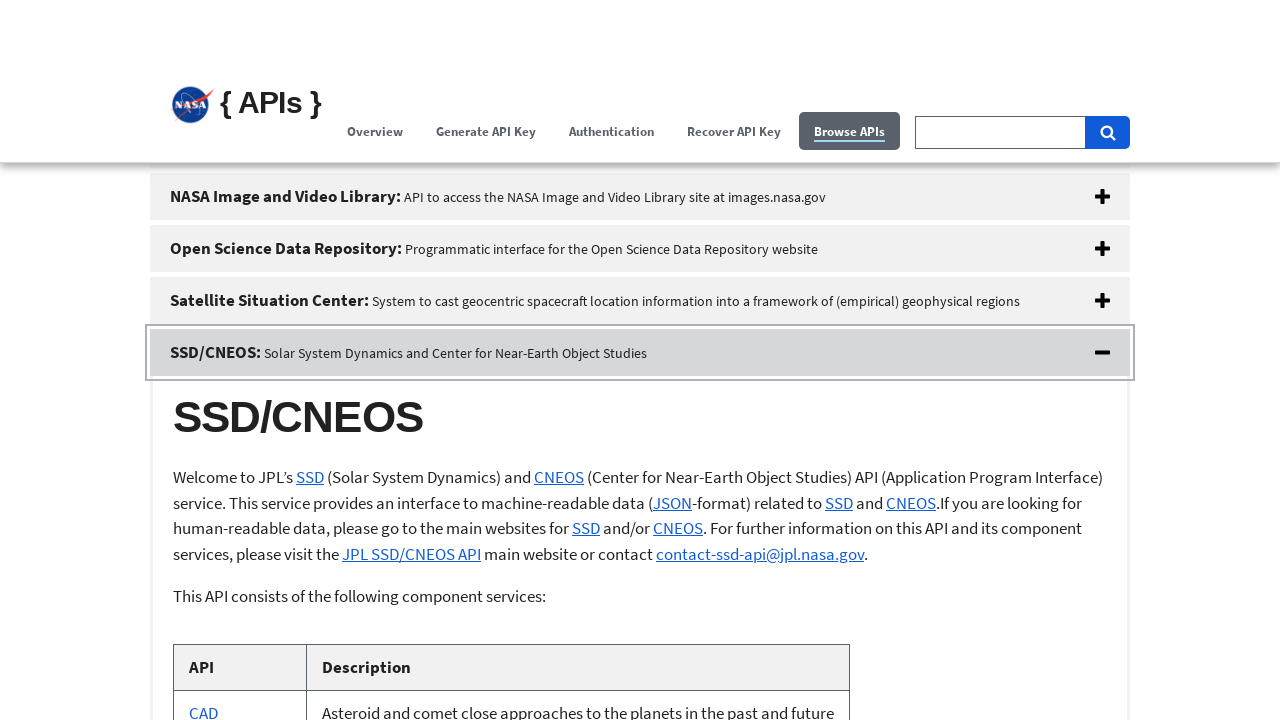

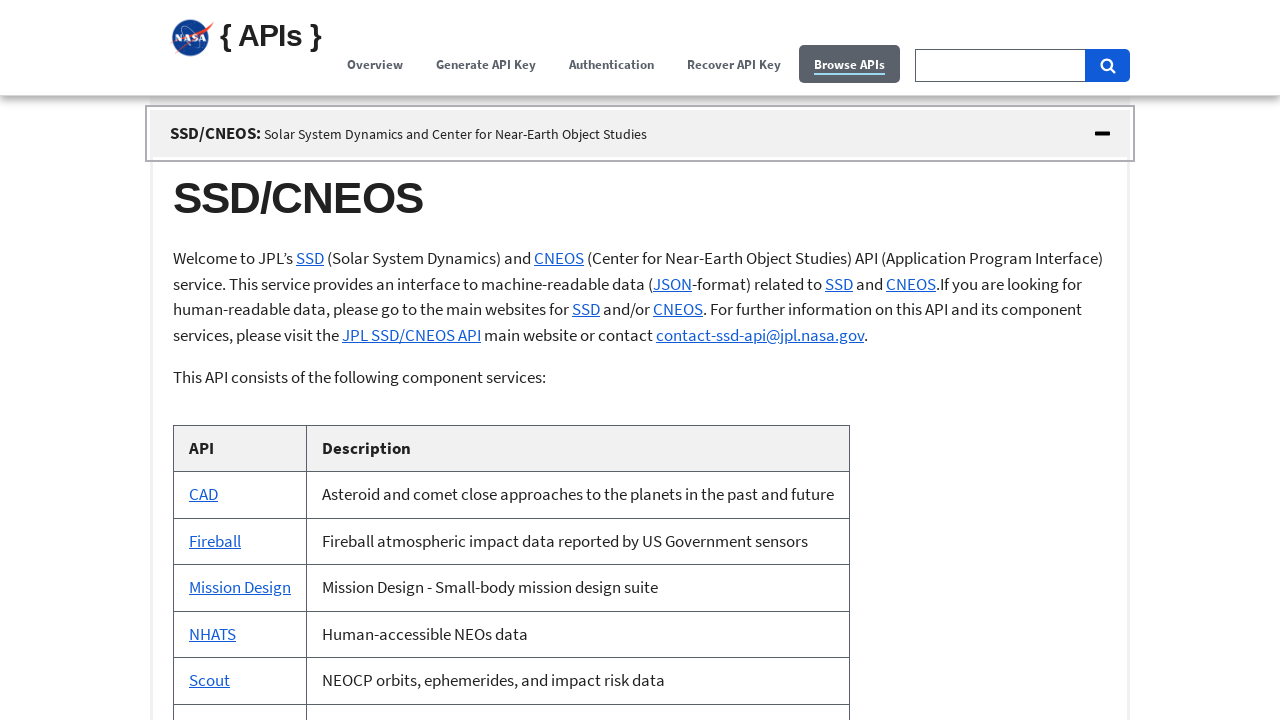